Tests handling a prompt dialog by entering random text and verifying the result message displays the entered text

Starting URL: https://demoqa.com/alerts

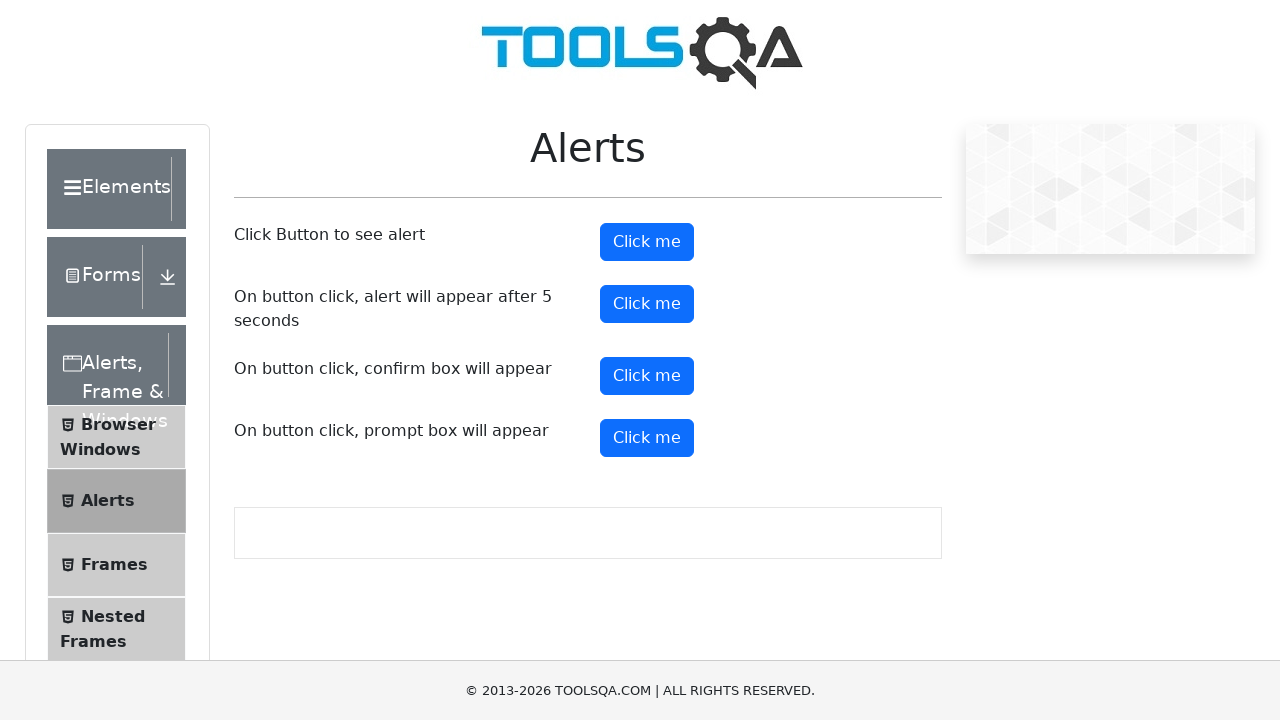

Set up dialog handler to accept prompt with test input 'TestMessage2024'
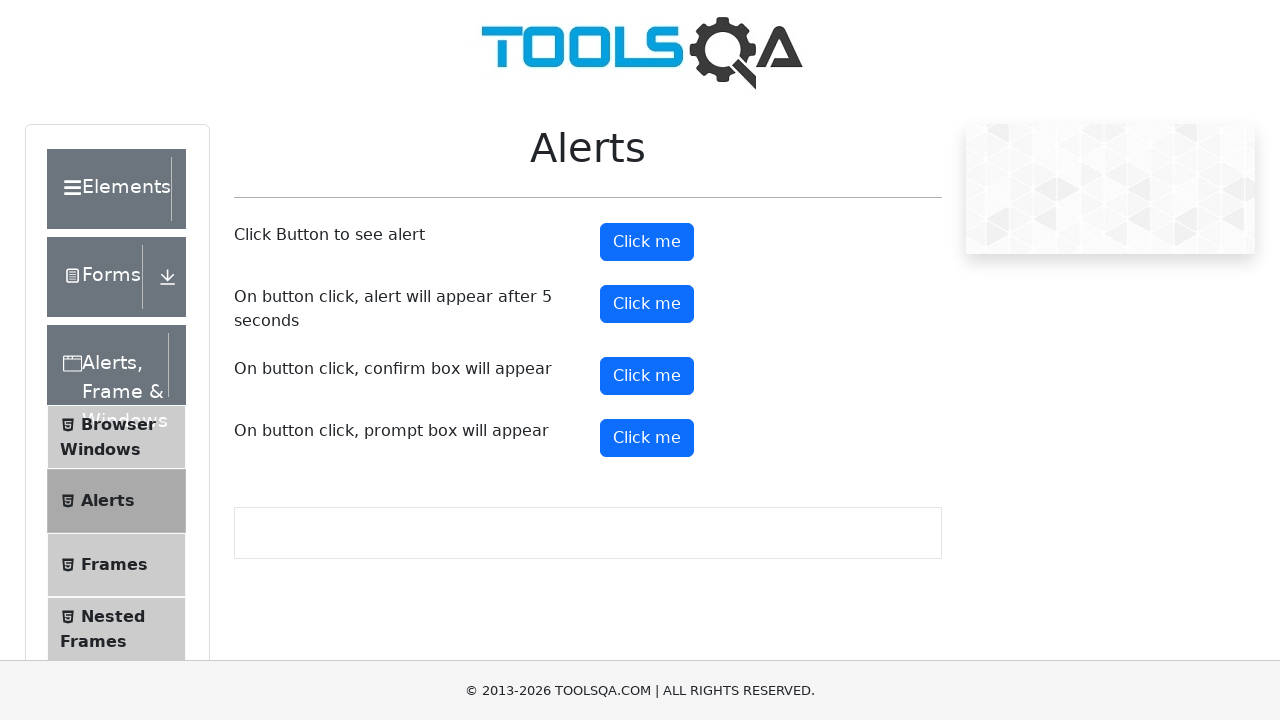

Clicked prompt button to trigger dialog at (647, 438) on #promtButton
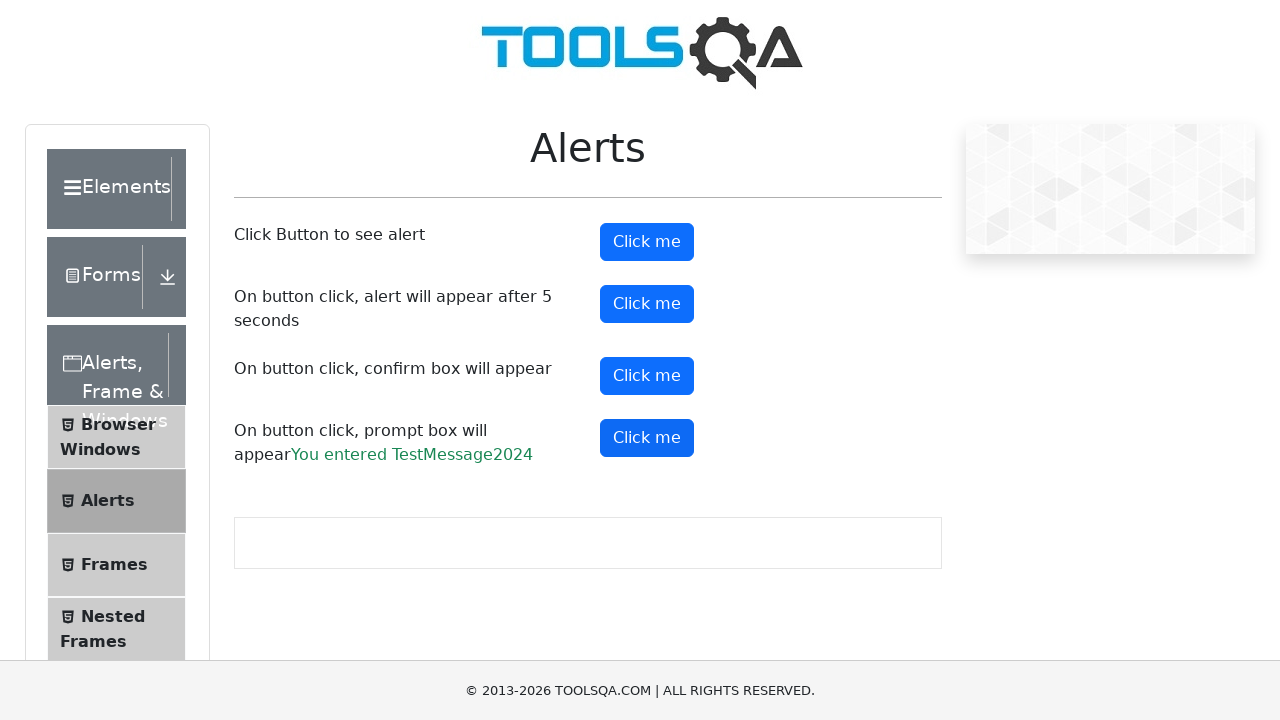

Verified result message element loaded with entered text
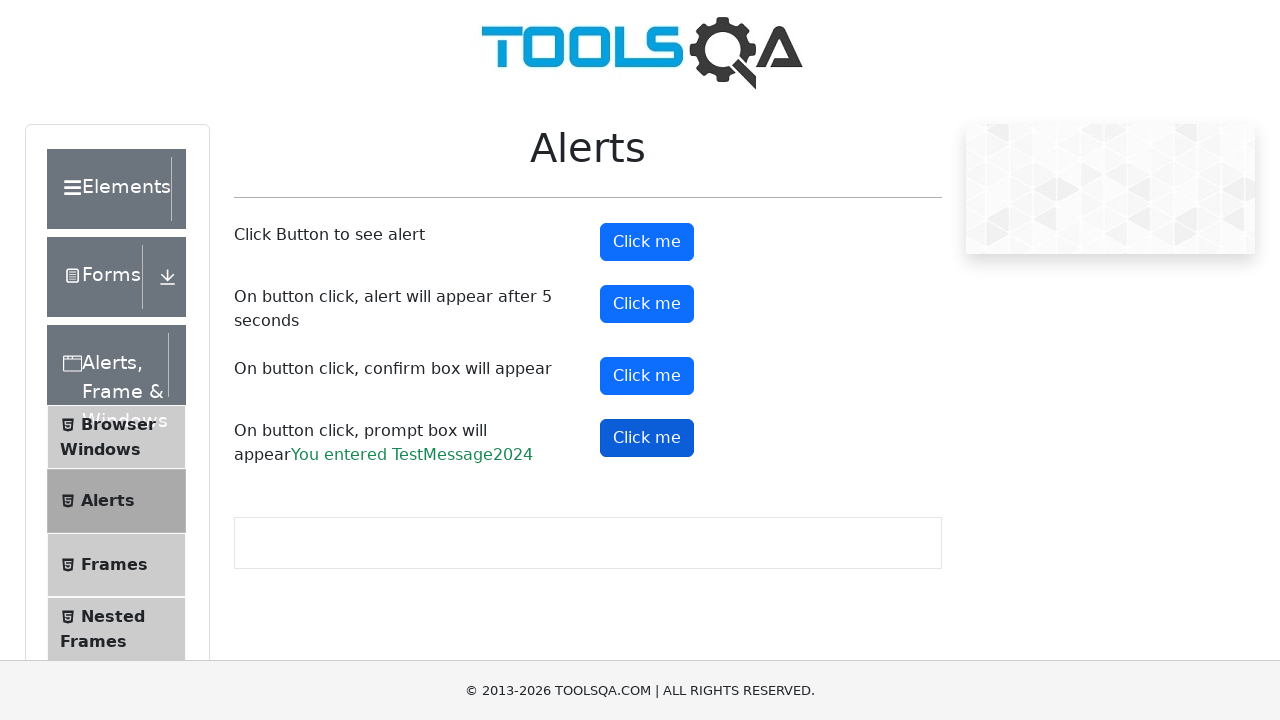

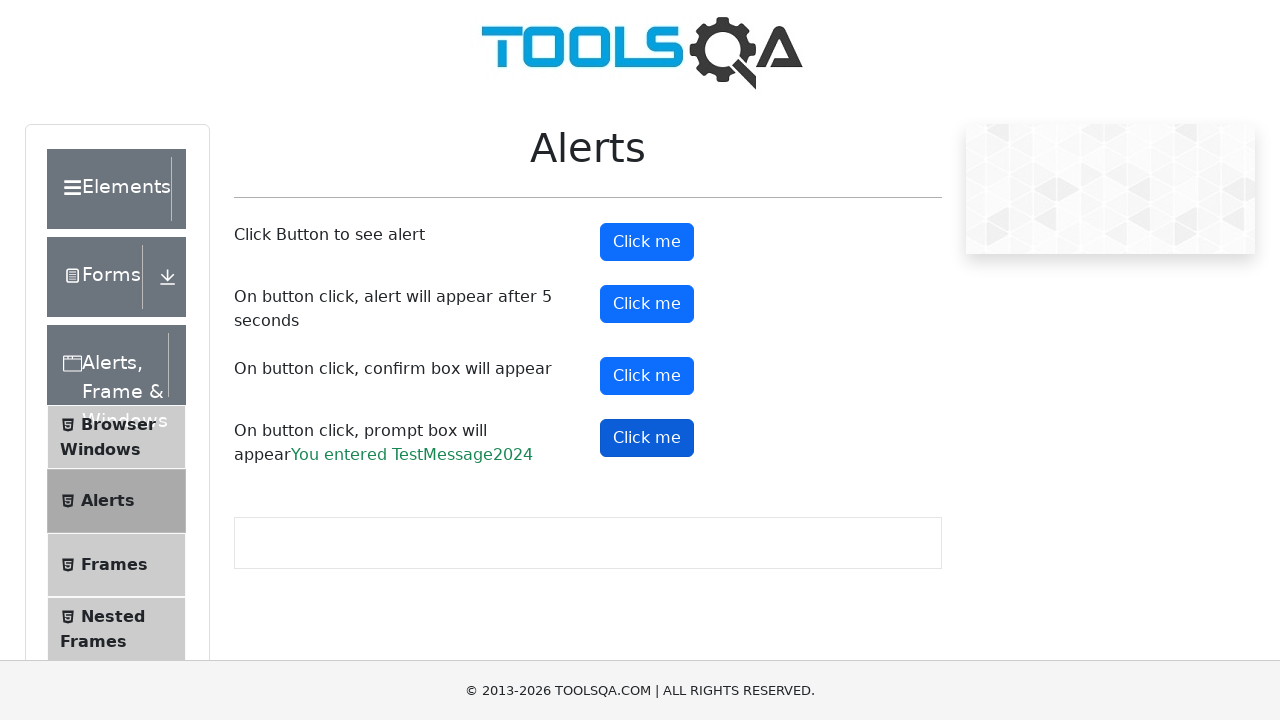